Validates the dynamic loading on Example 2 where an element is rendered after the fact, verifying the loading indicator and final element visibility.

Starting URL: https://the-internet.herokuapp.com/dynamic_loading/2

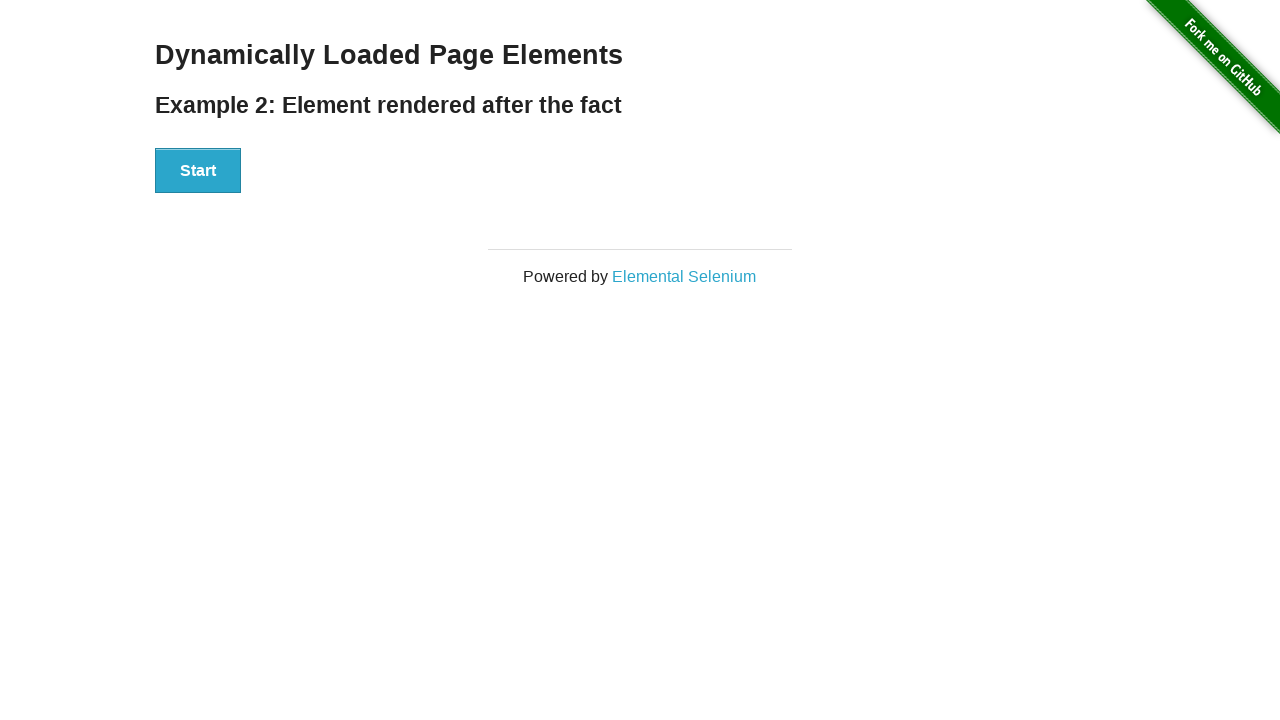

Clicked the Start button to trigger dynamic loading at (198, 171) on #start button
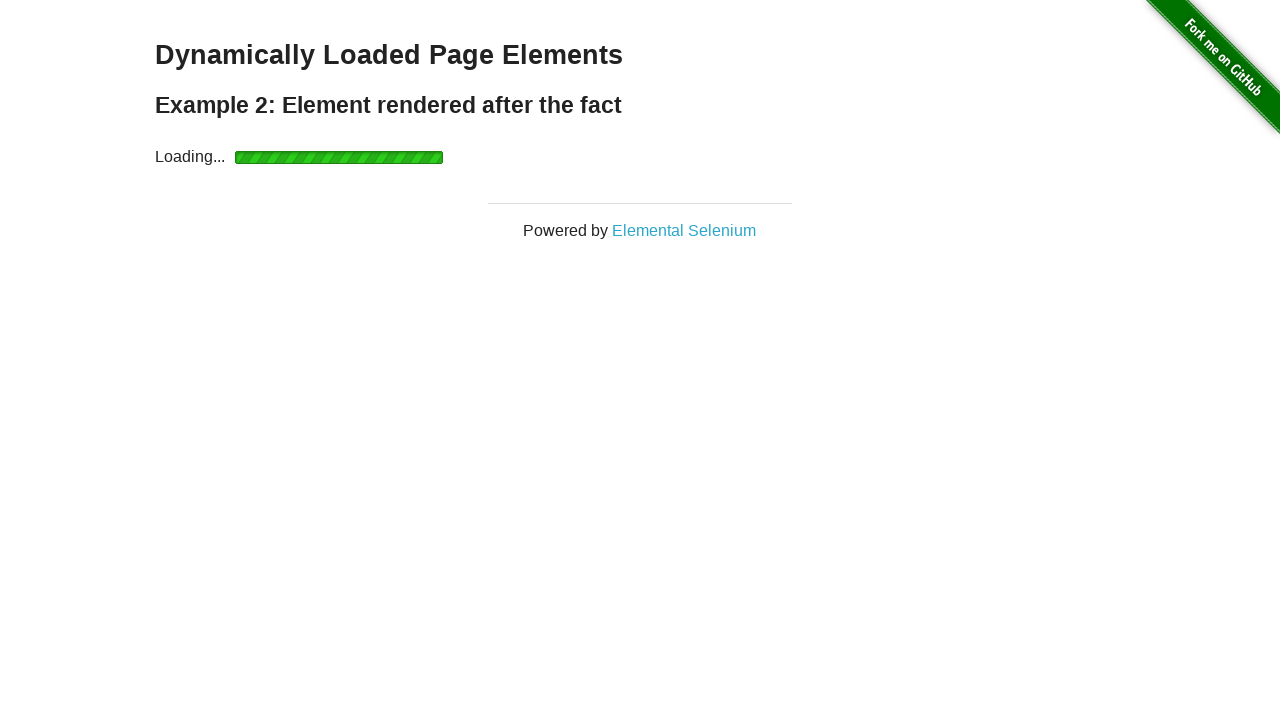

Verified loading indicator is displayed
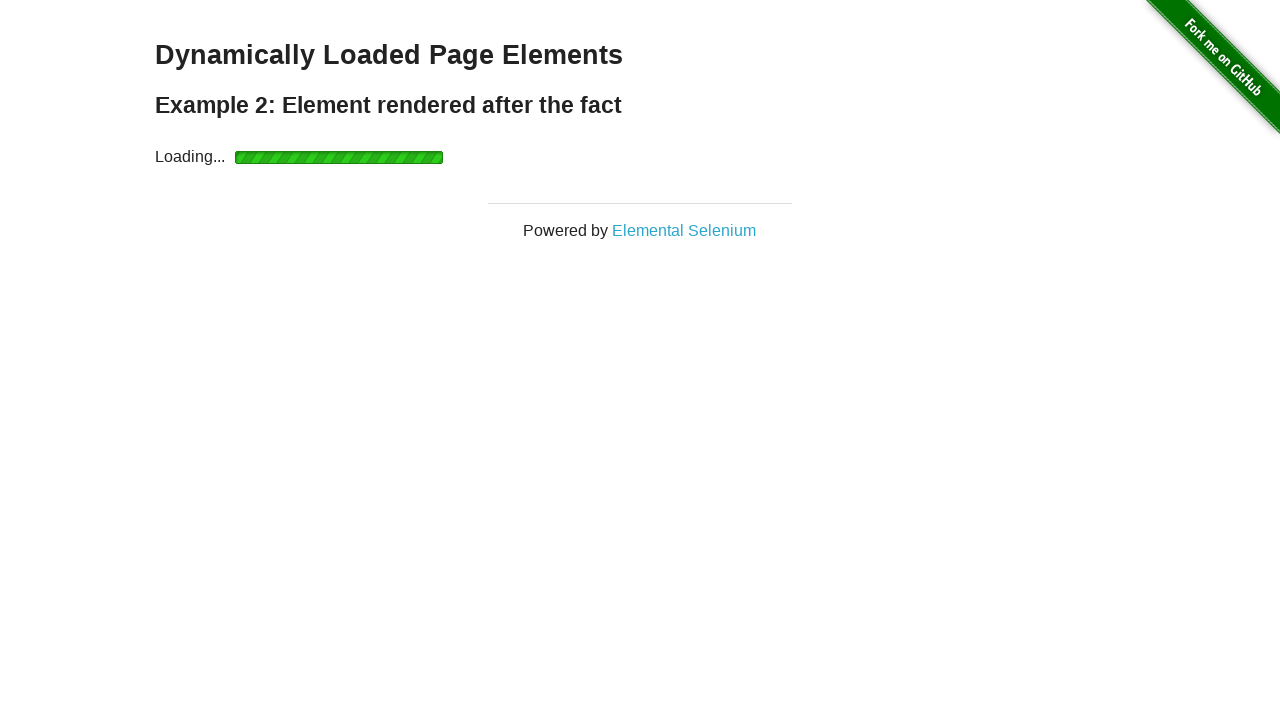

Waited for the finish element to become visible after loading completed
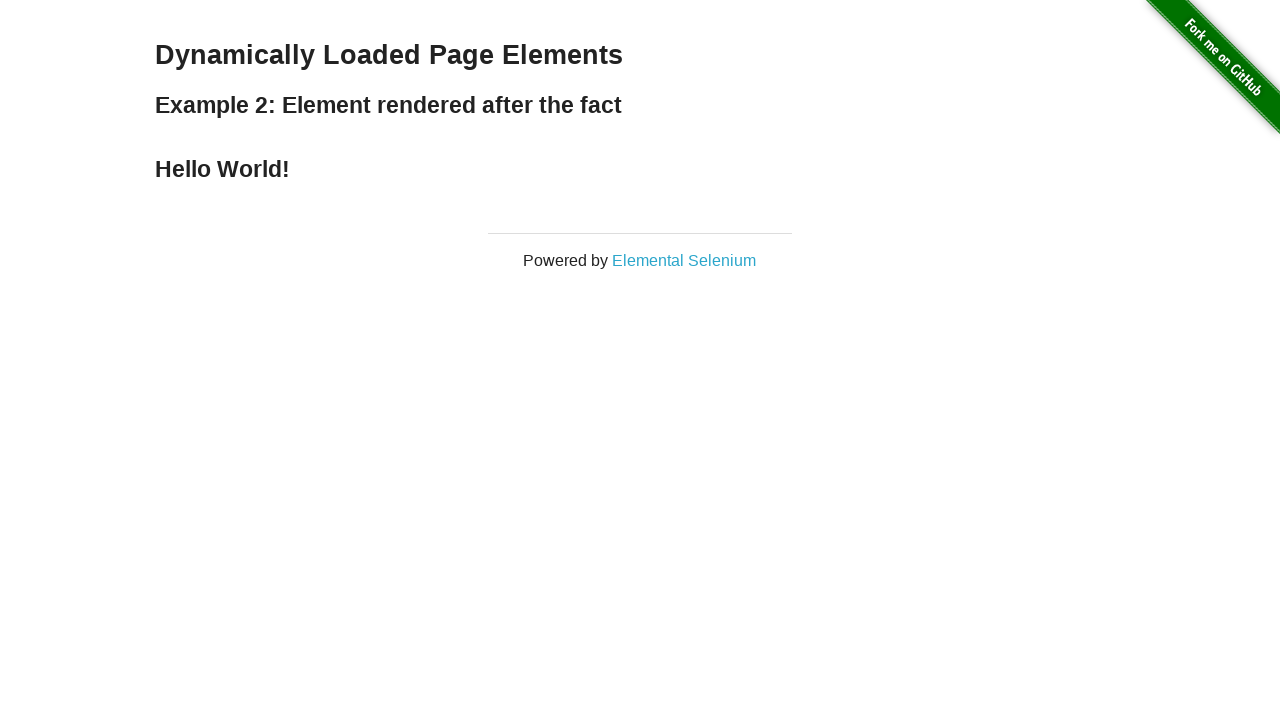

Verified the dynamically loaded element is now visible
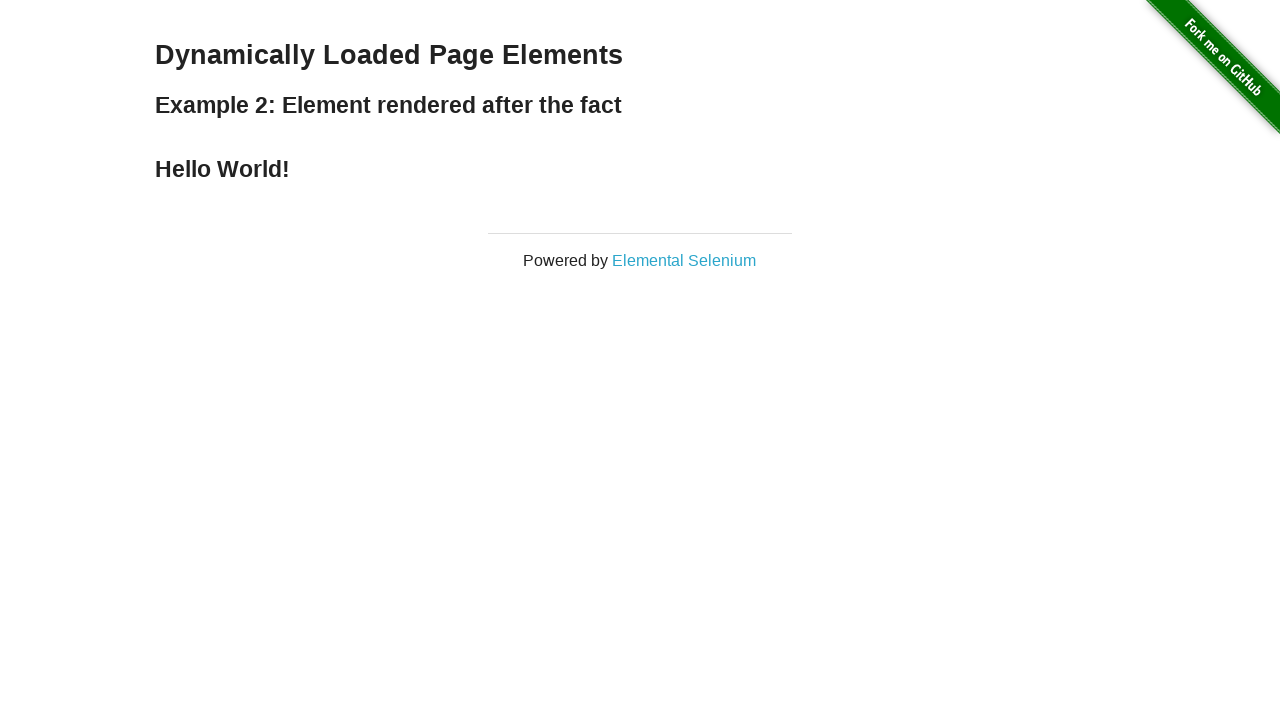

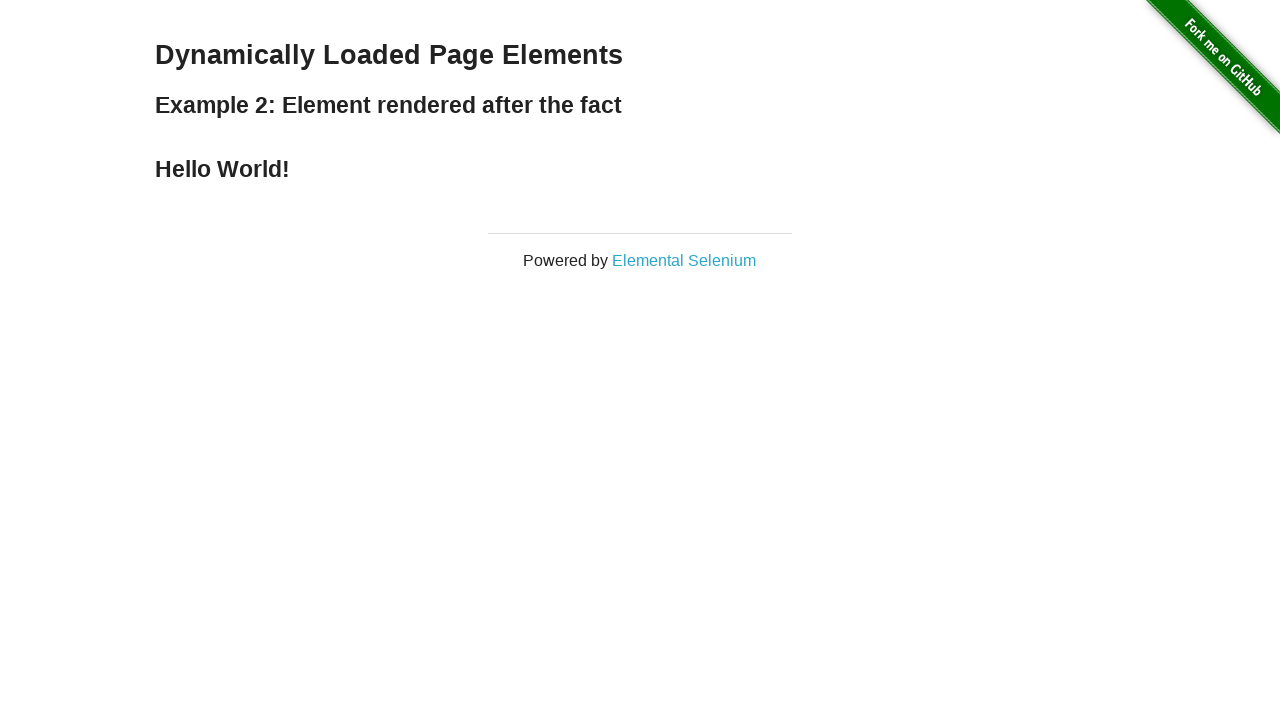